Tests drag and drop functionality on jQuery UI demo page by dragging an element to a target drop zone

Starting URL: https://jqueryui.com/

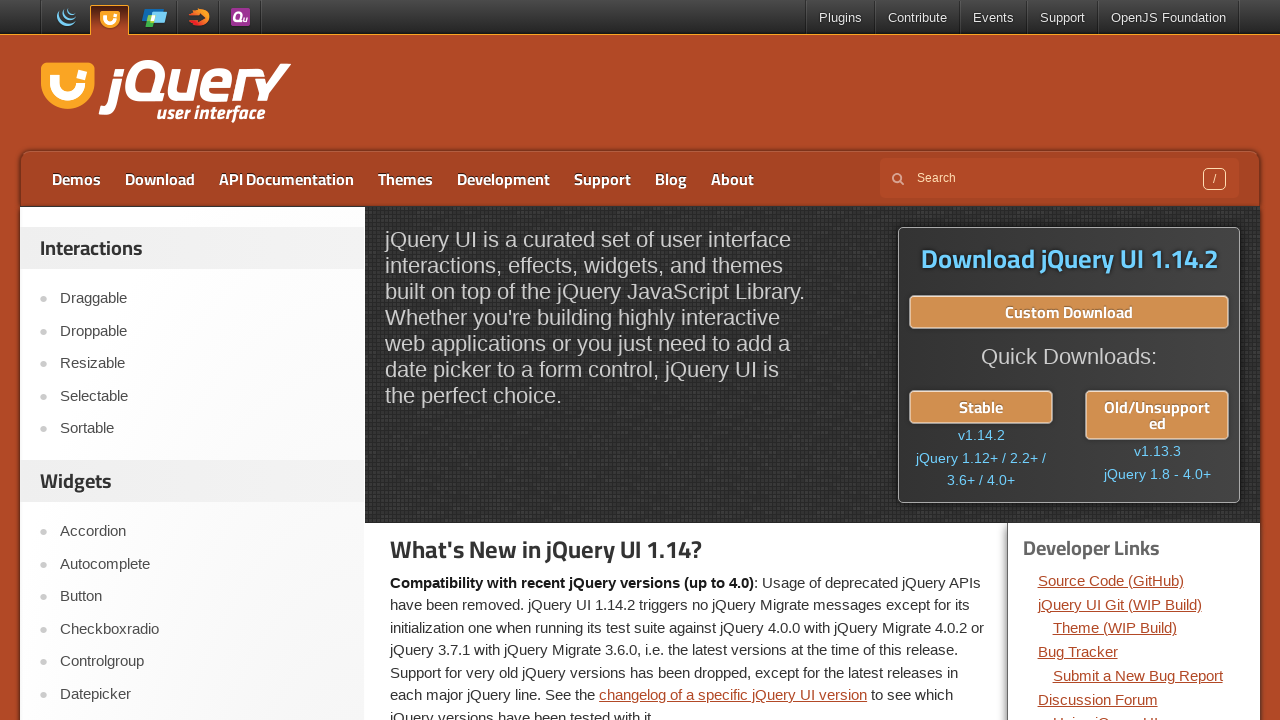

Clicked on Droppable link to navigate to drag-drop demo at (202, 331) on xpath=//a[text()='Droppable']
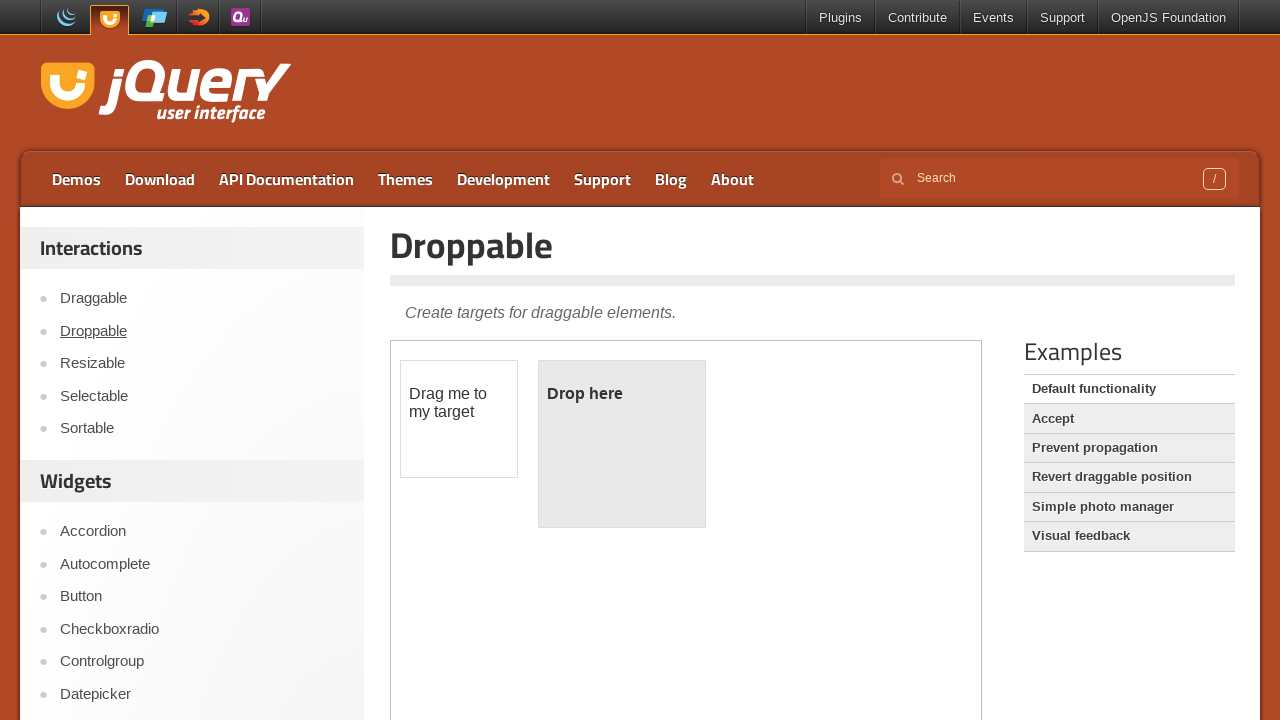

Located iframe containing the drag-drop demo
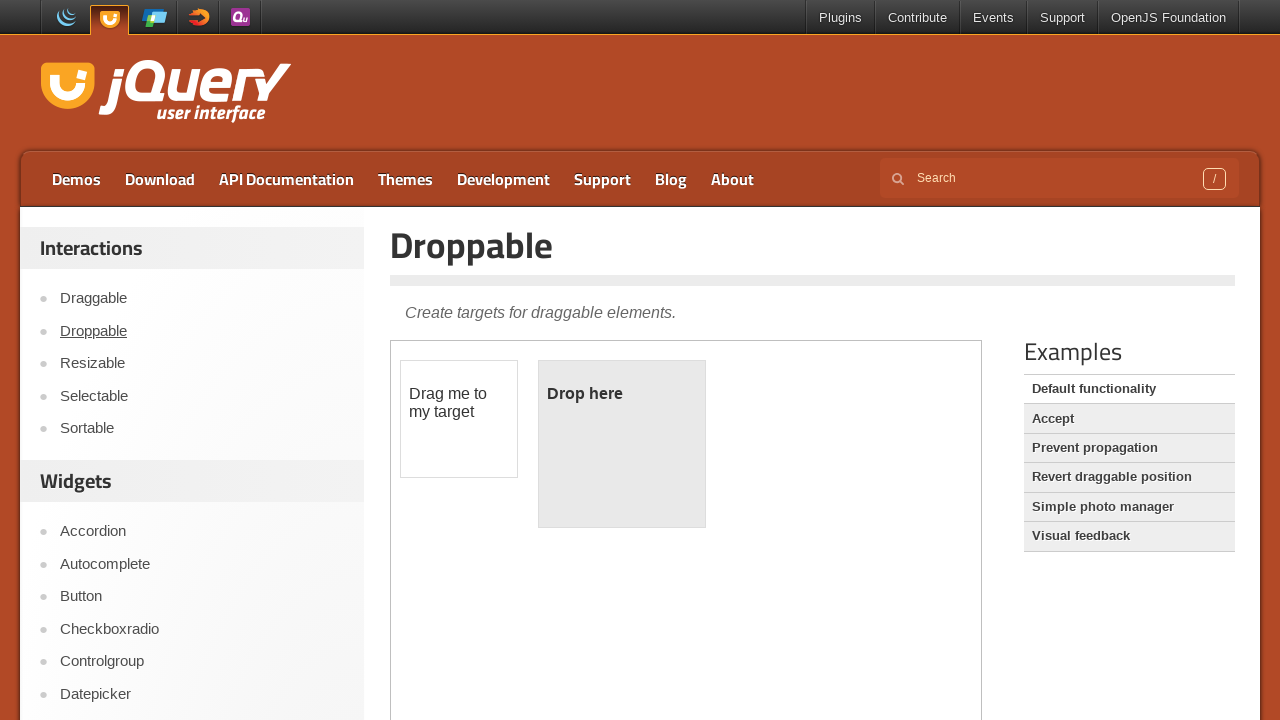

Located draggable element 'Drag me to my target'
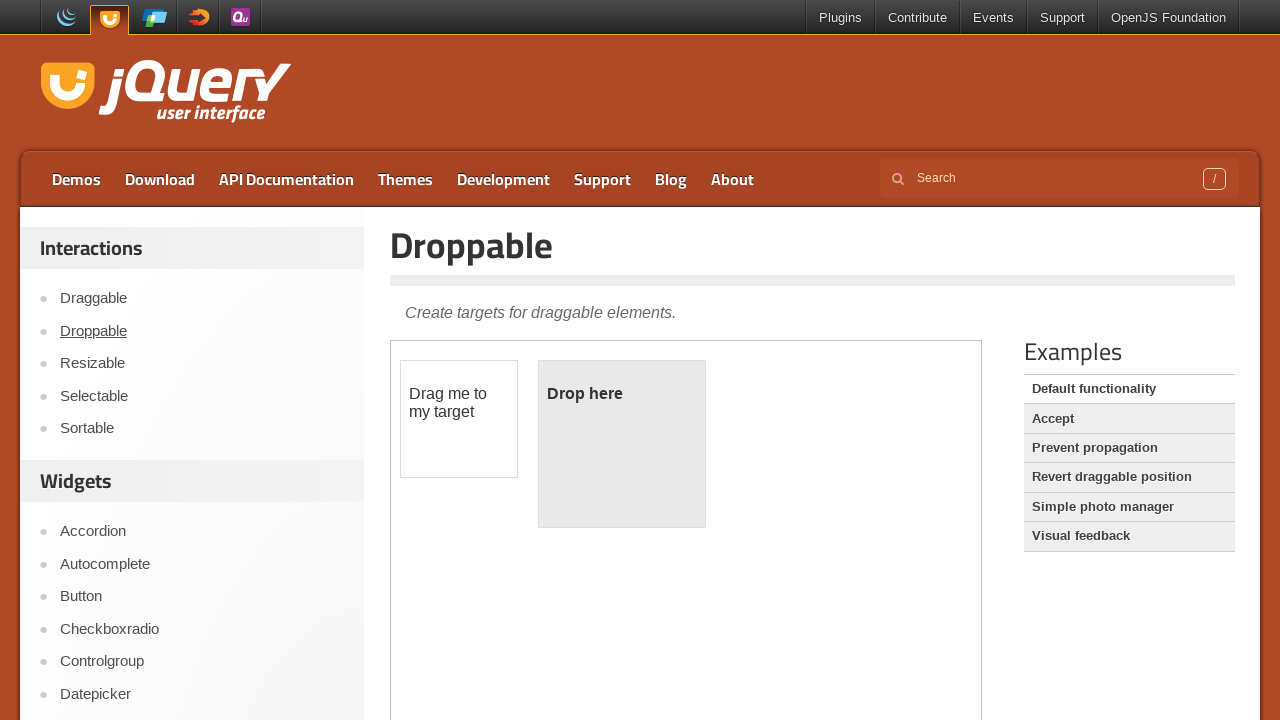

Located droppable target zone
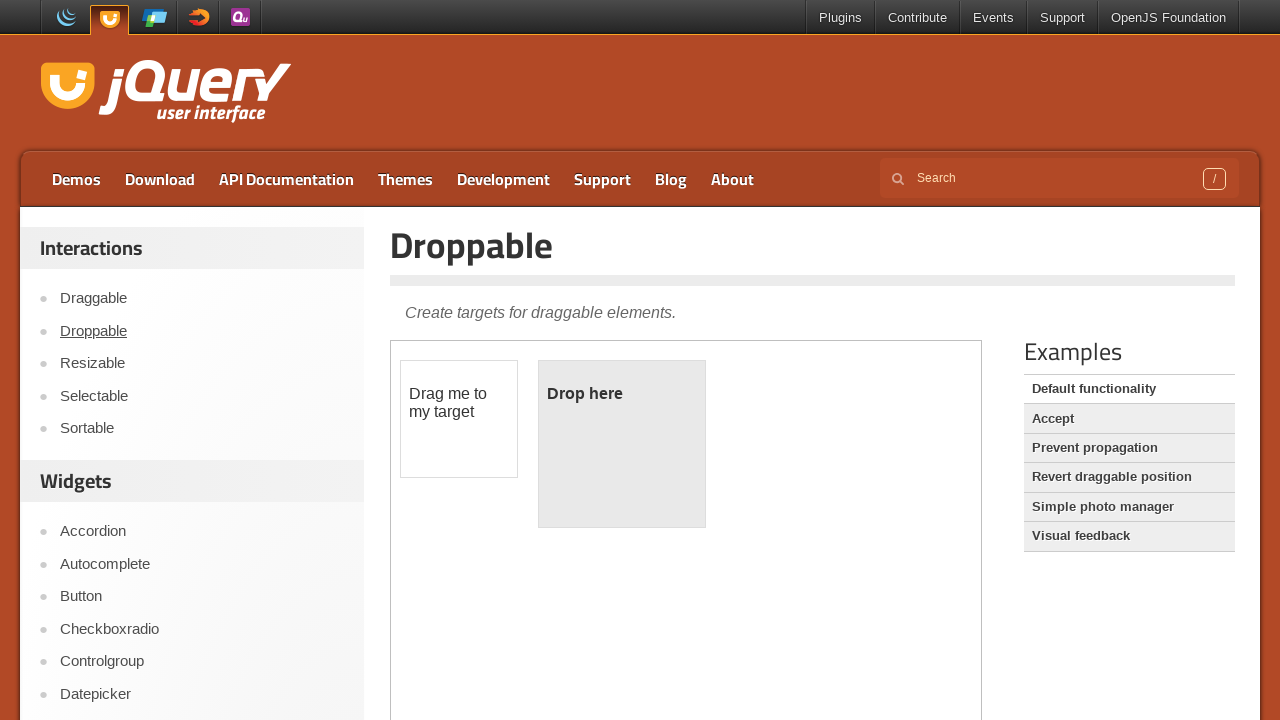

Dragged element to drop zone to complete drag-and-drop action at (622, 444)
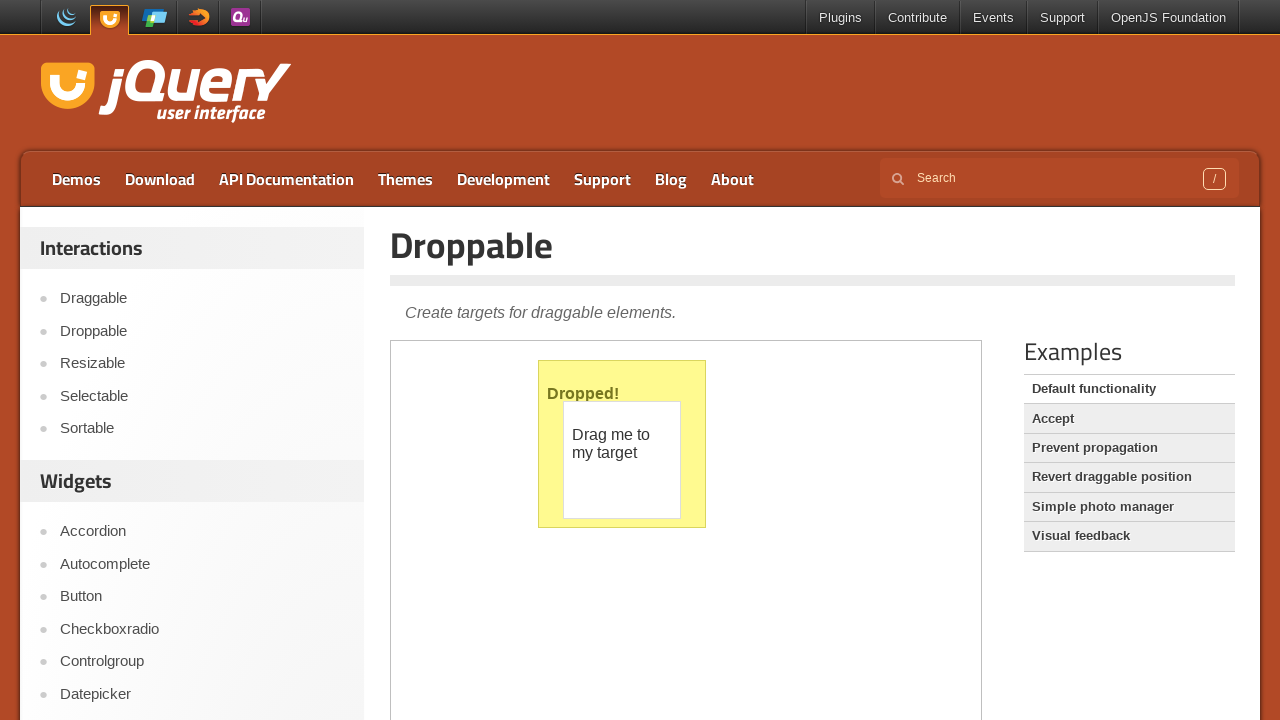

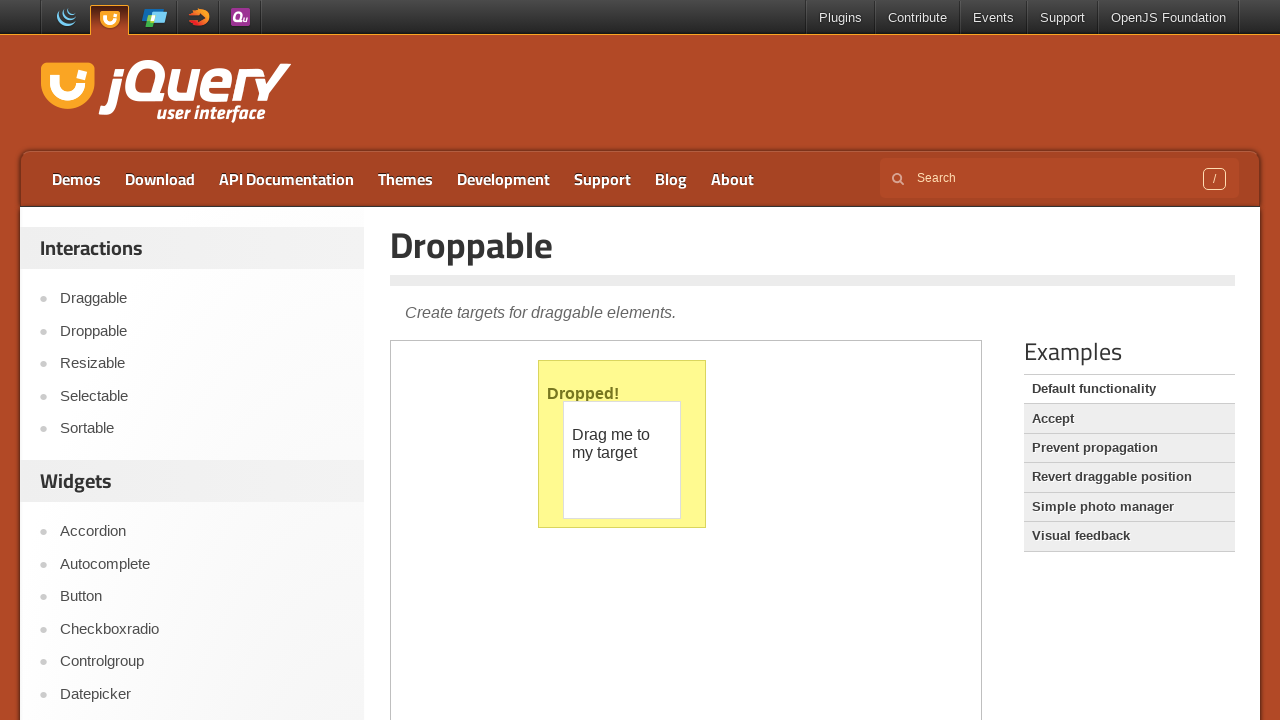